Tests navigation through an Angular demo application while blocking certain network resources like images and CSS files

Starting URL: https://rahulshettyacademy.com/angularAppdemo

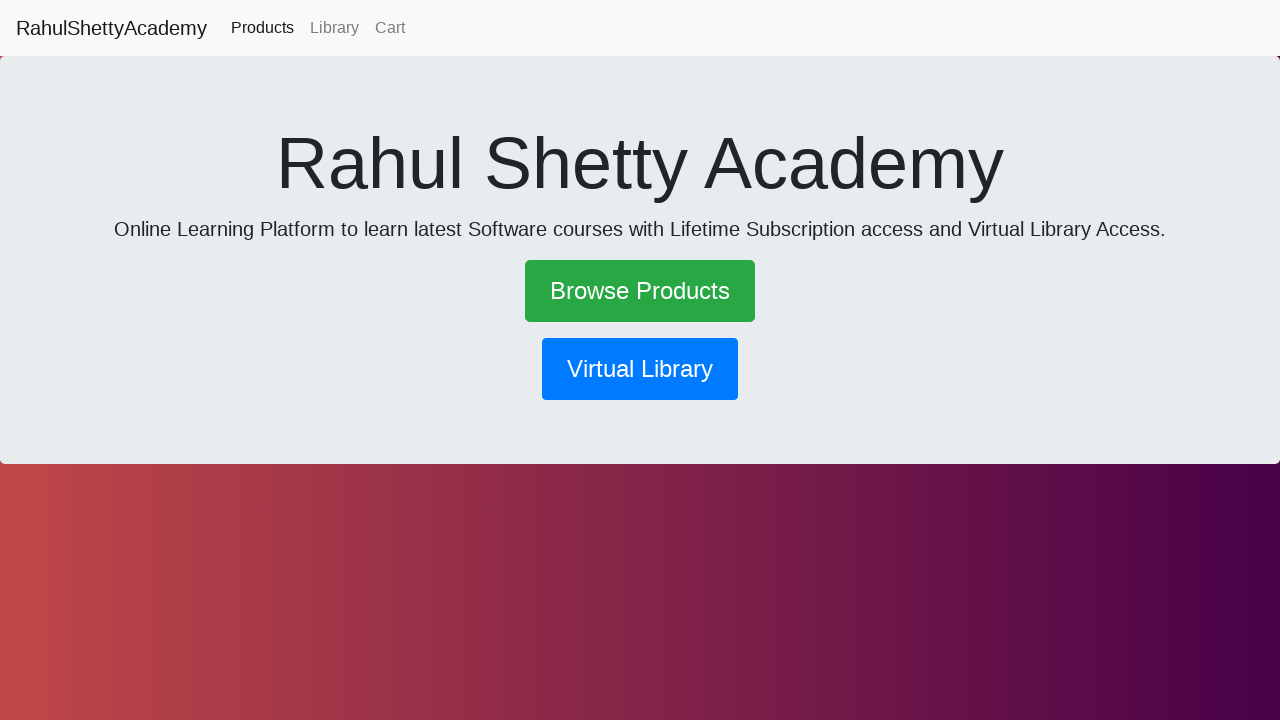

Blocked JPG image network requests
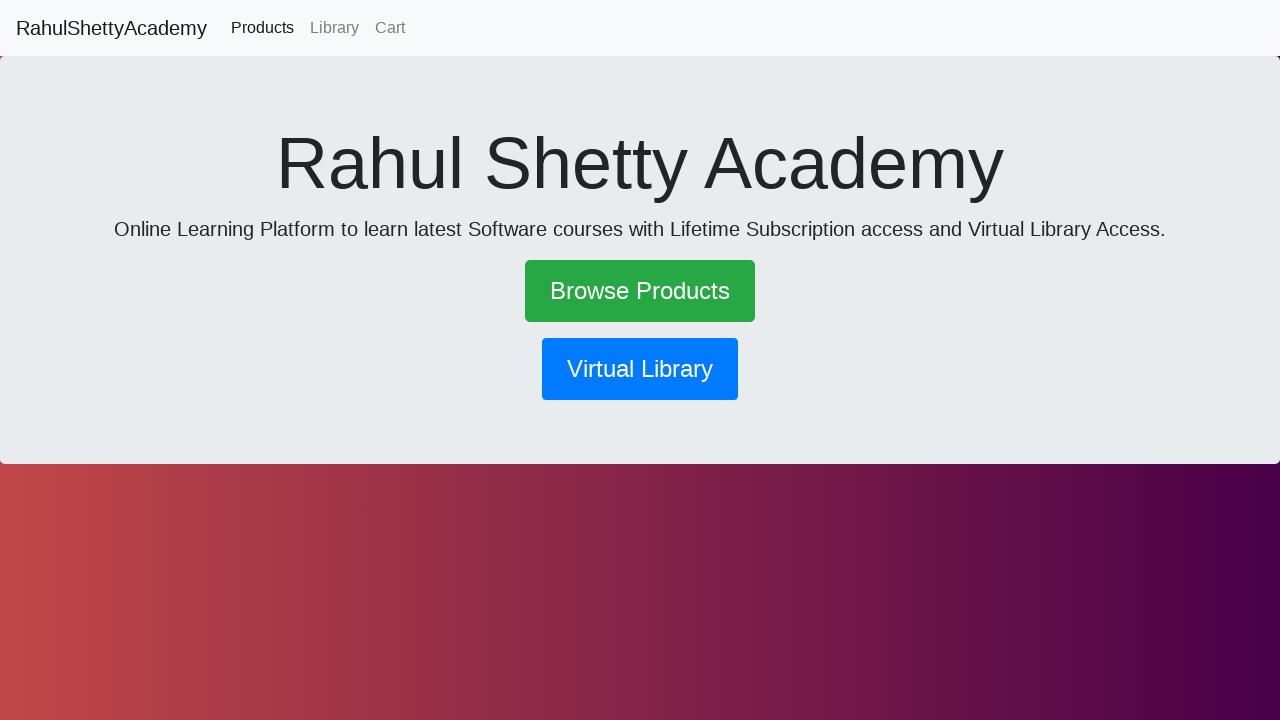

Blocked CSS file network requests
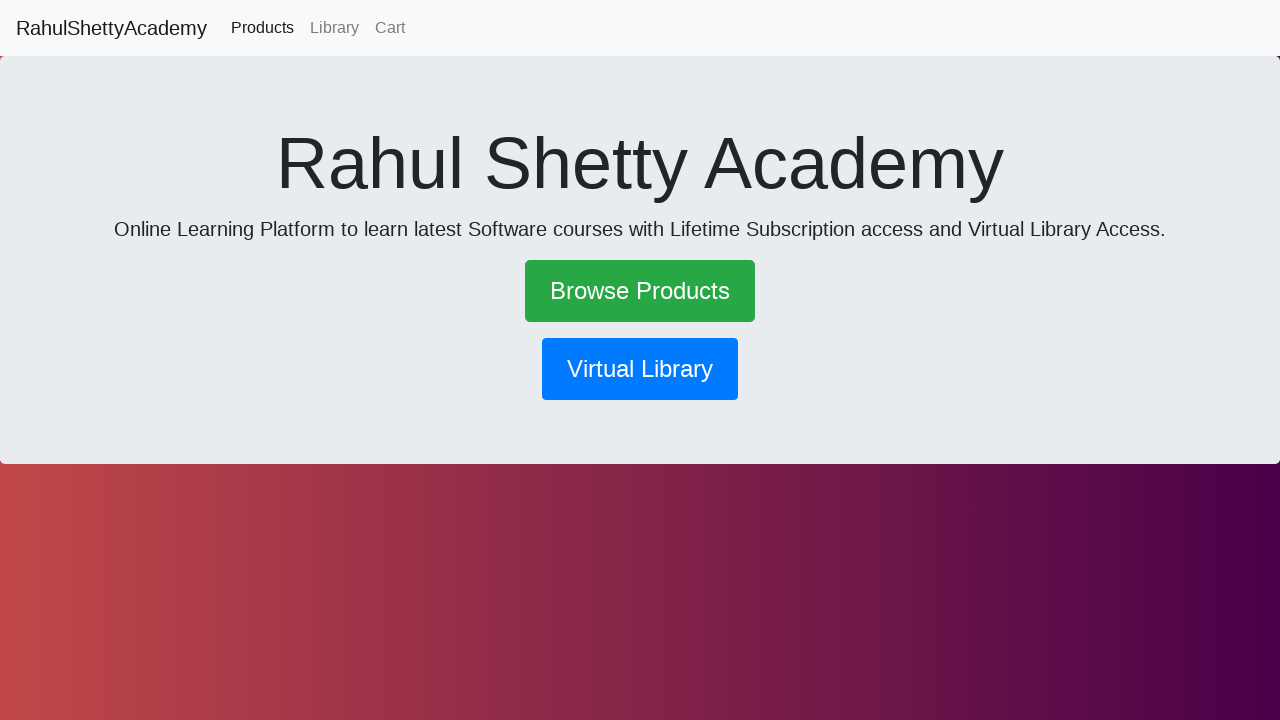

Clicked the success button at (640, 291) on xpath=//a[@class='btn btn-lg btn-success']
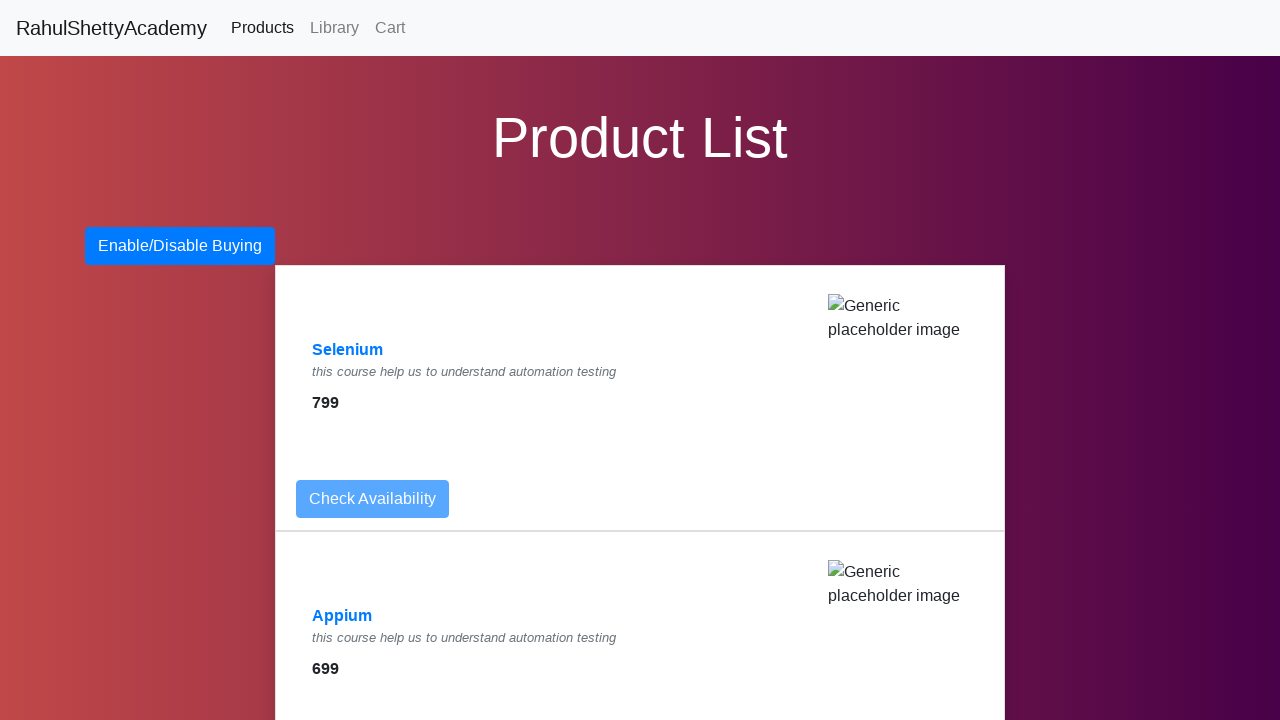

Clicked on the Selenium link at (348, 350) on text=Selenium
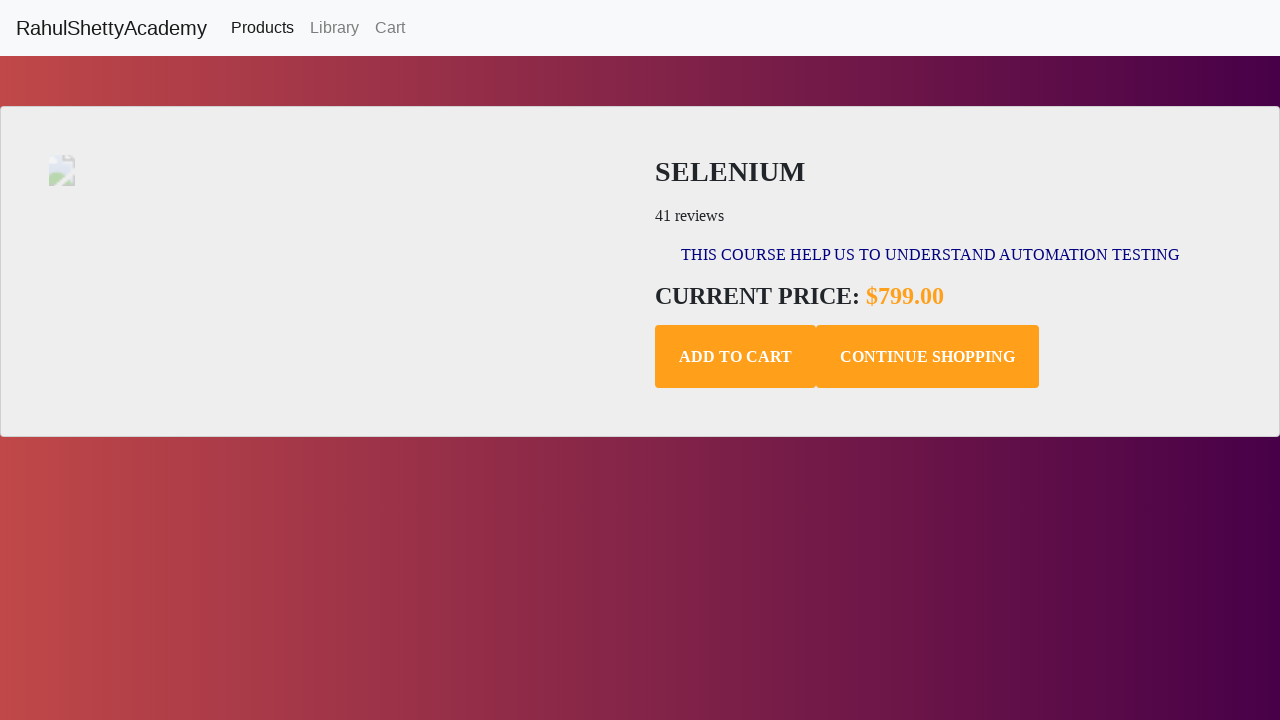

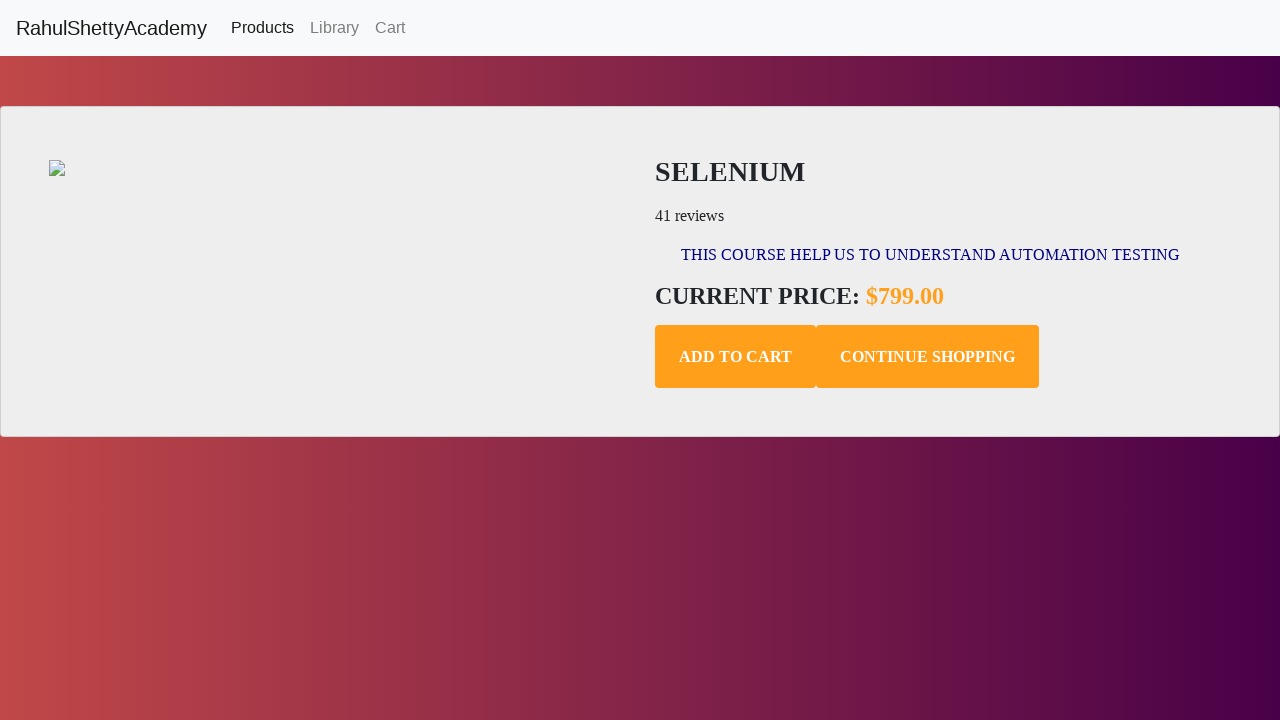